Tests navigation to Standard Suite room by clicking on the room image

Starting URL: https://ancabota09.wixsite.com/intern

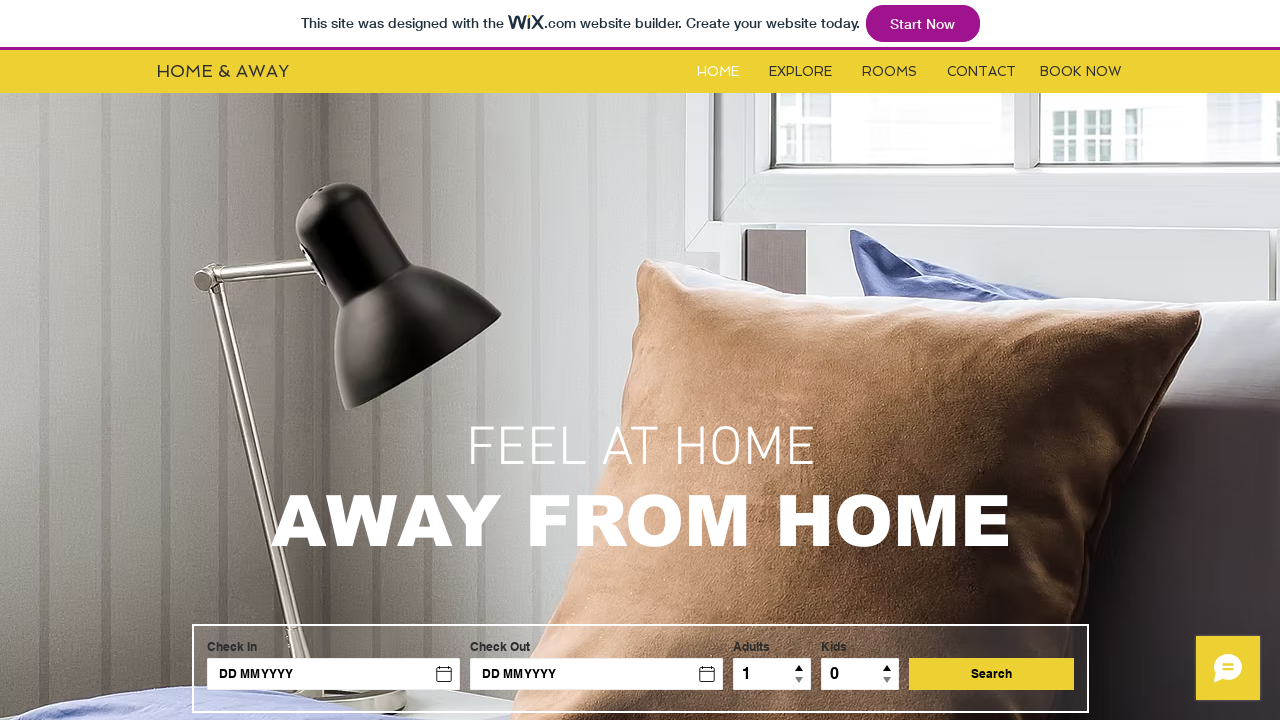

Clicked on Rooms button at (890, 72) on #i6kl732v2label
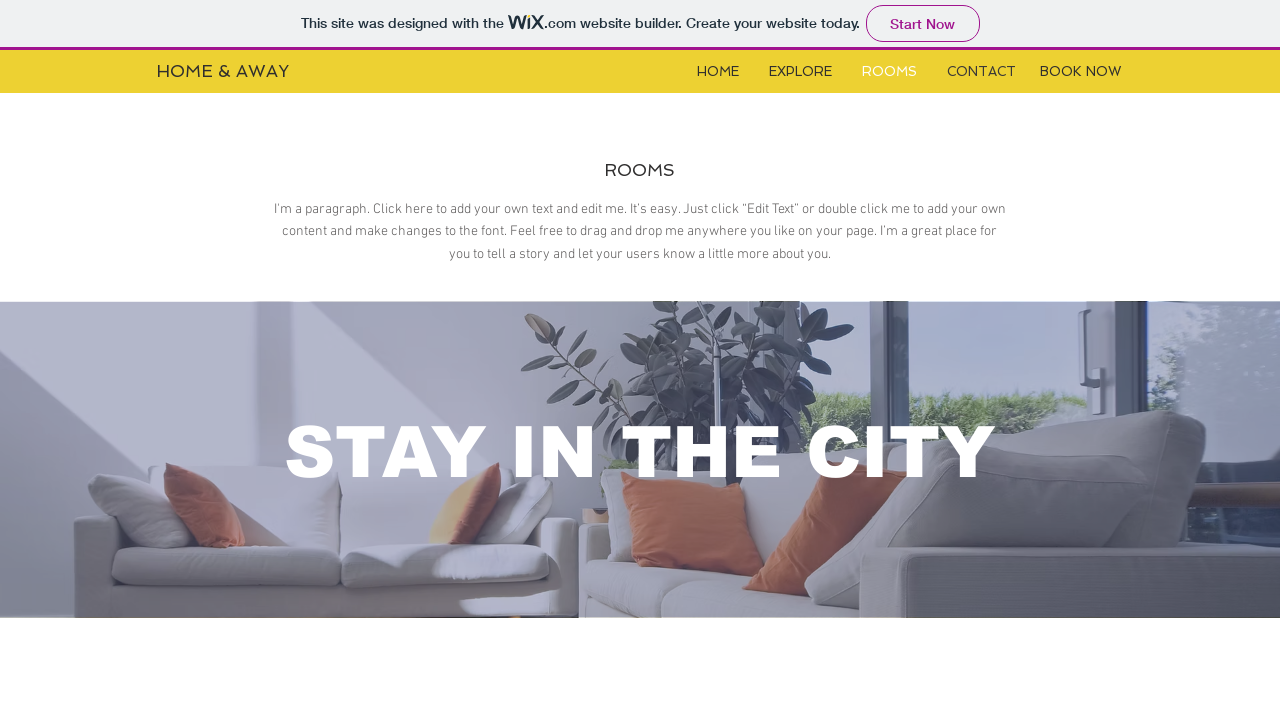

Located and selected iframe containing room options
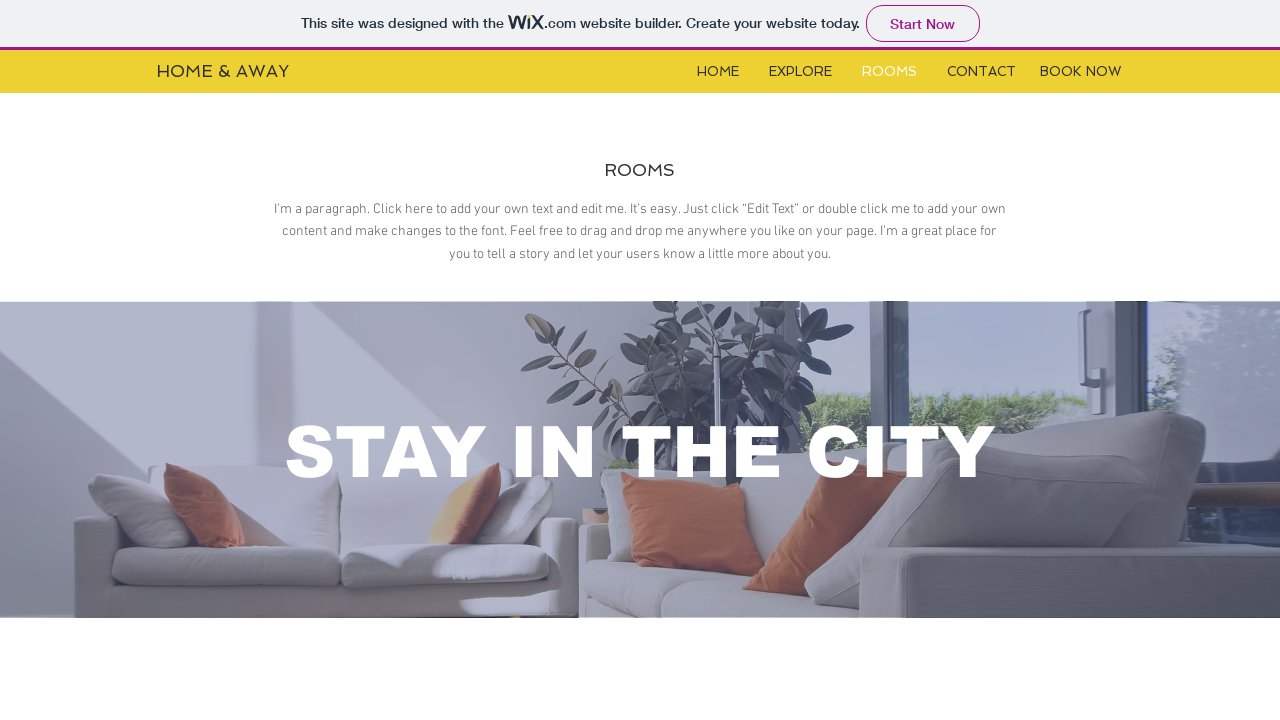

Clicked on Standard Suite room image to navigate to room details at (535, 360) on .nKphmK >> nth=0 >> internal:control=enter-frame >> xpath=//*[@id="content"]/div
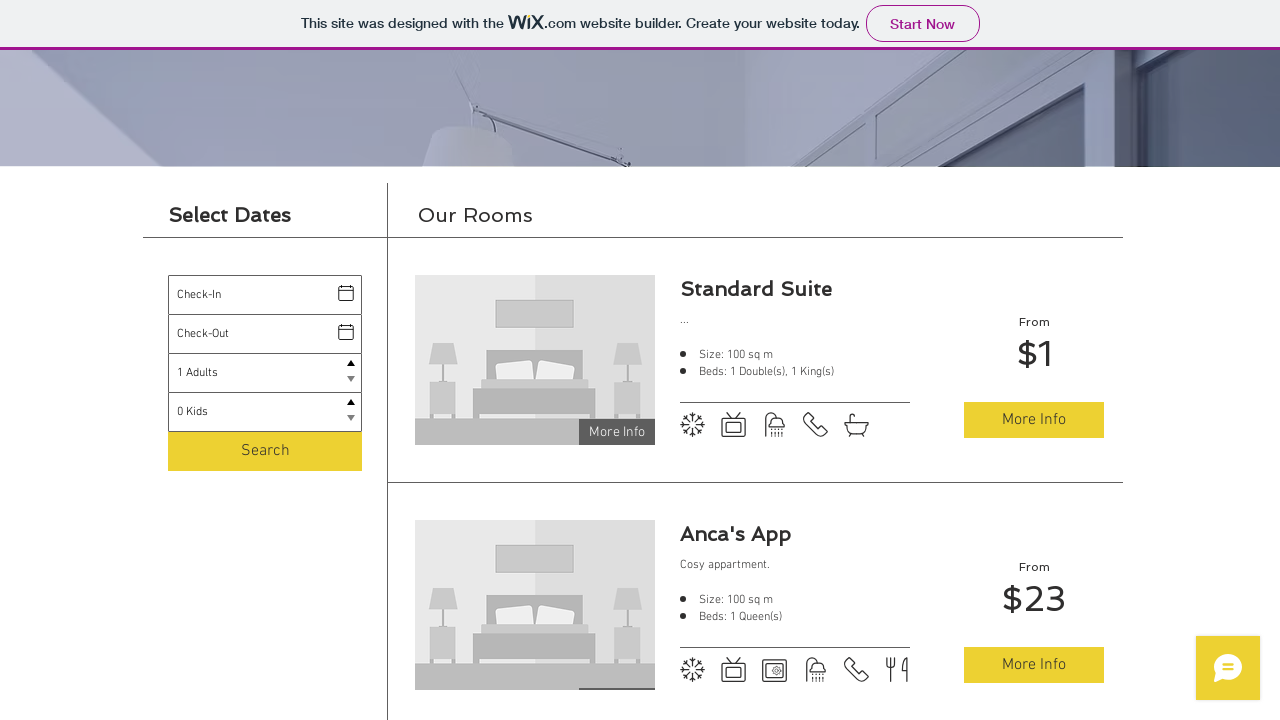

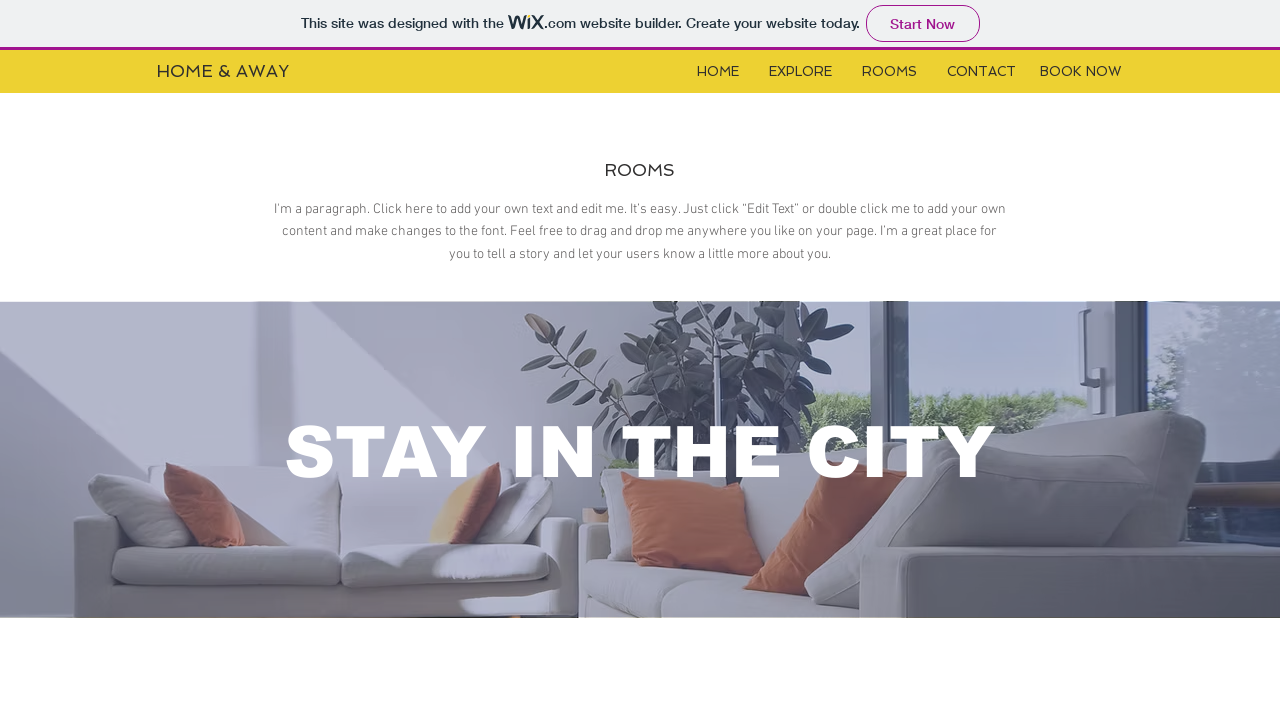